Verifies that all 8 checkboxes in the web table can be checked by iterating through each checkbox and toggling its state

Starting URL: https://practice.cydeo.com/web-tables

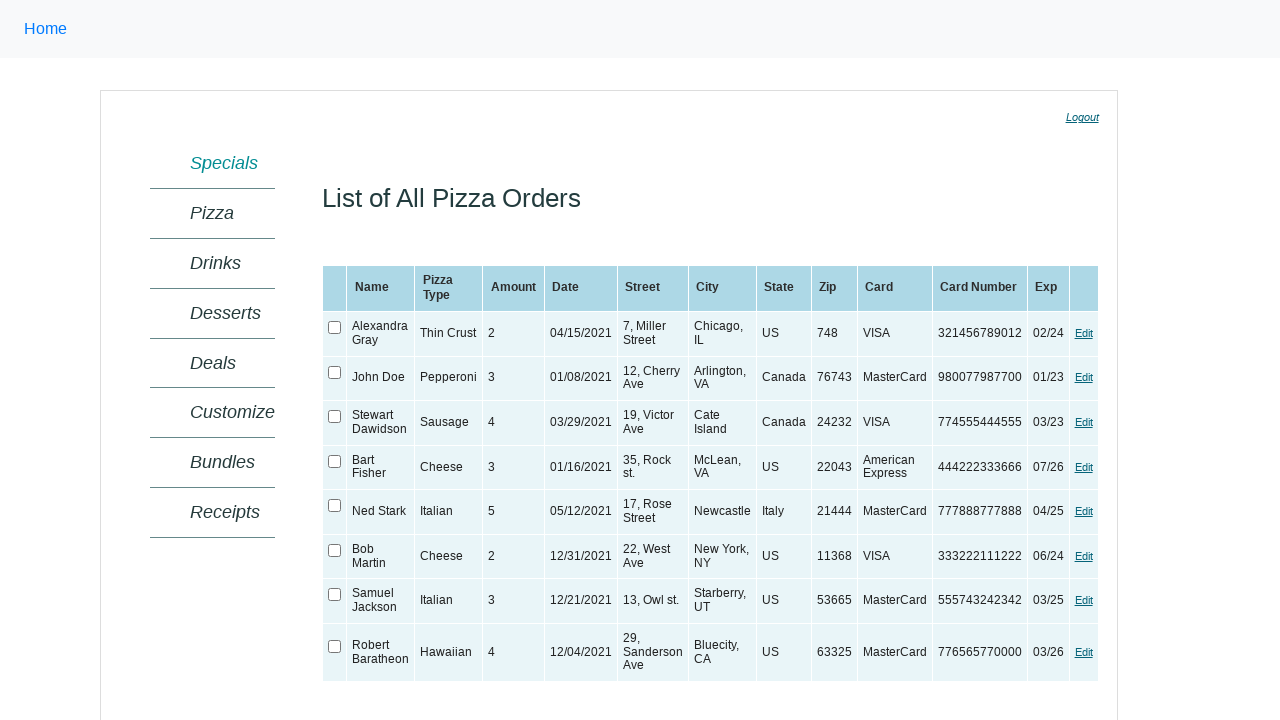

Located the web table element
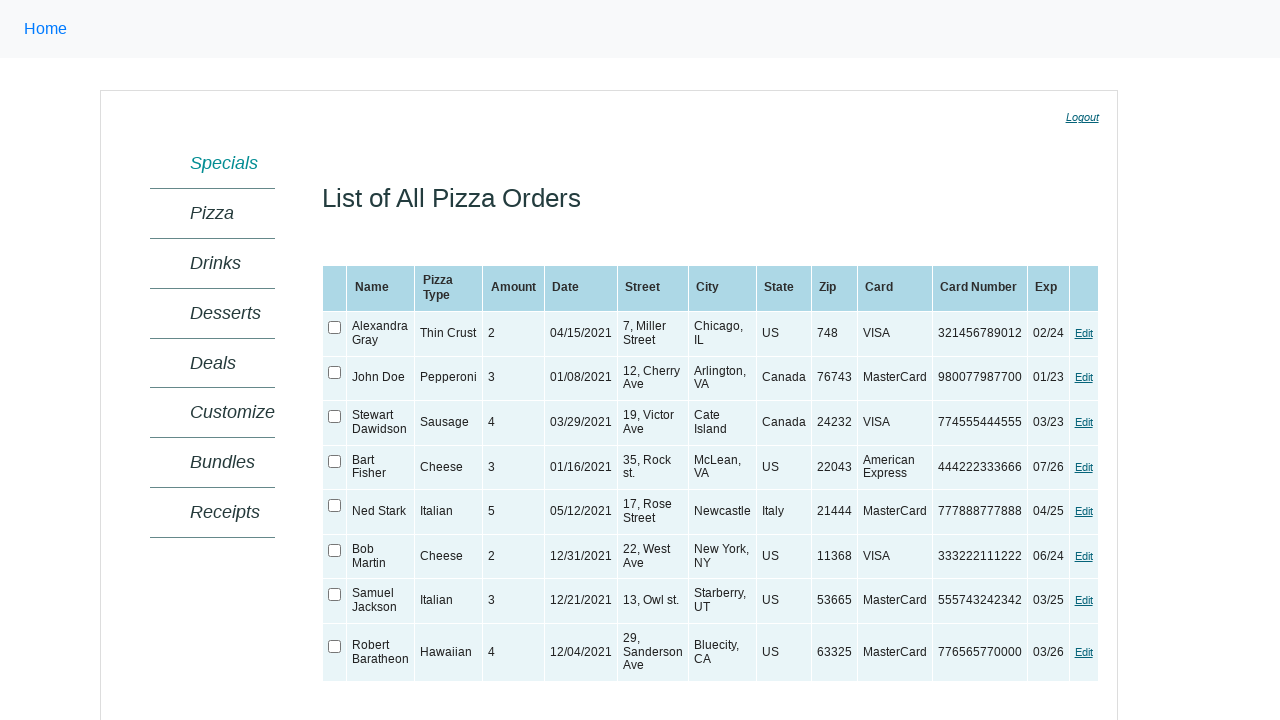

Located all checkboxes in the web table
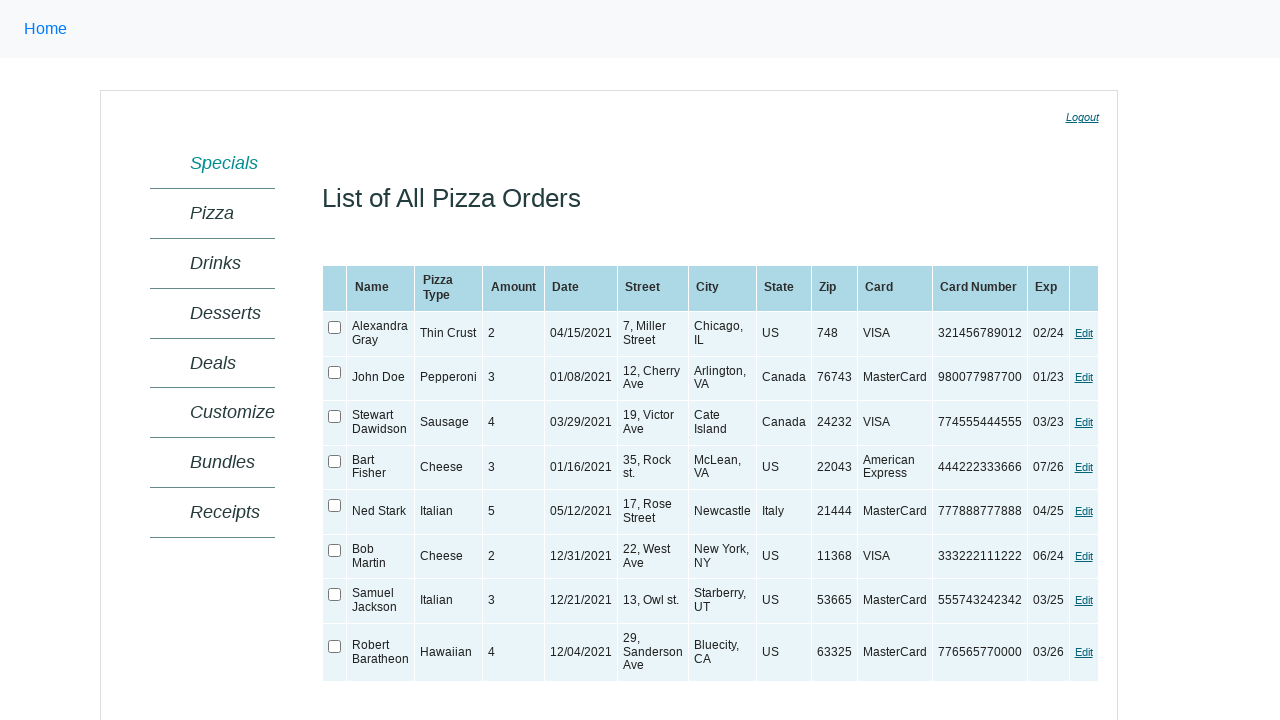

Verified that exactly 8 checkboxes exist in the web table
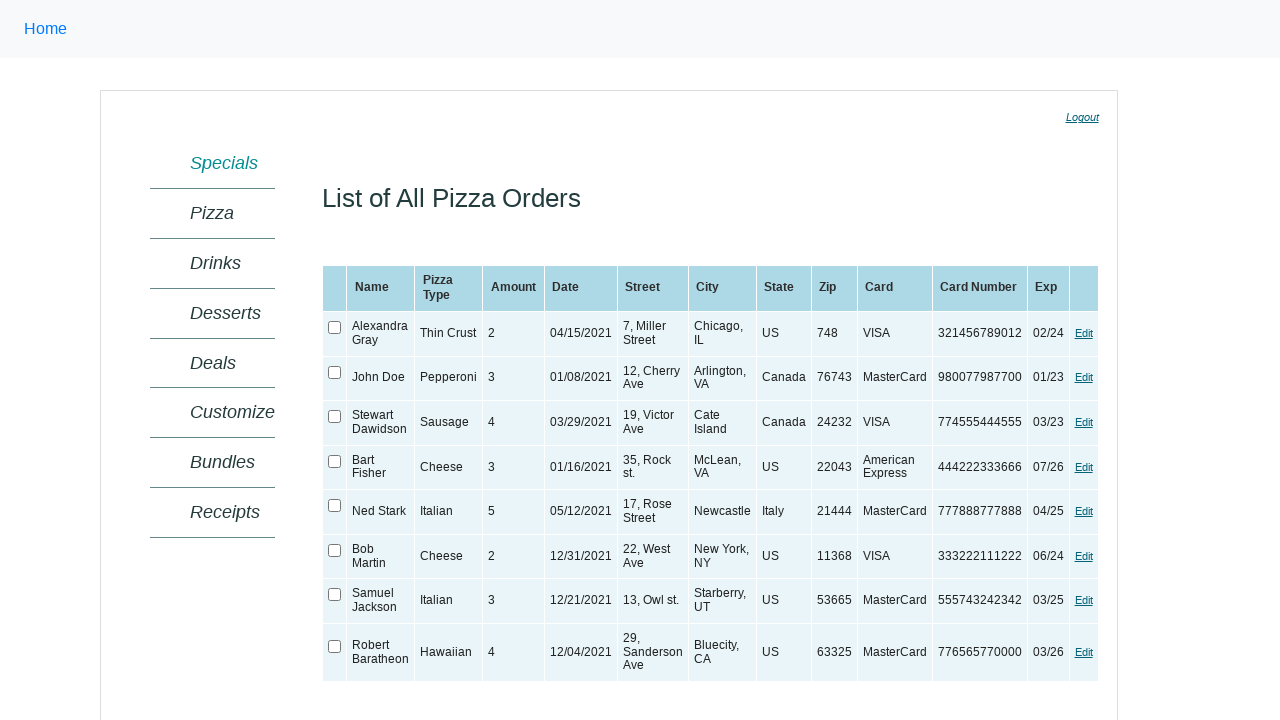

Verified that checkbox 0 is initially unchecked
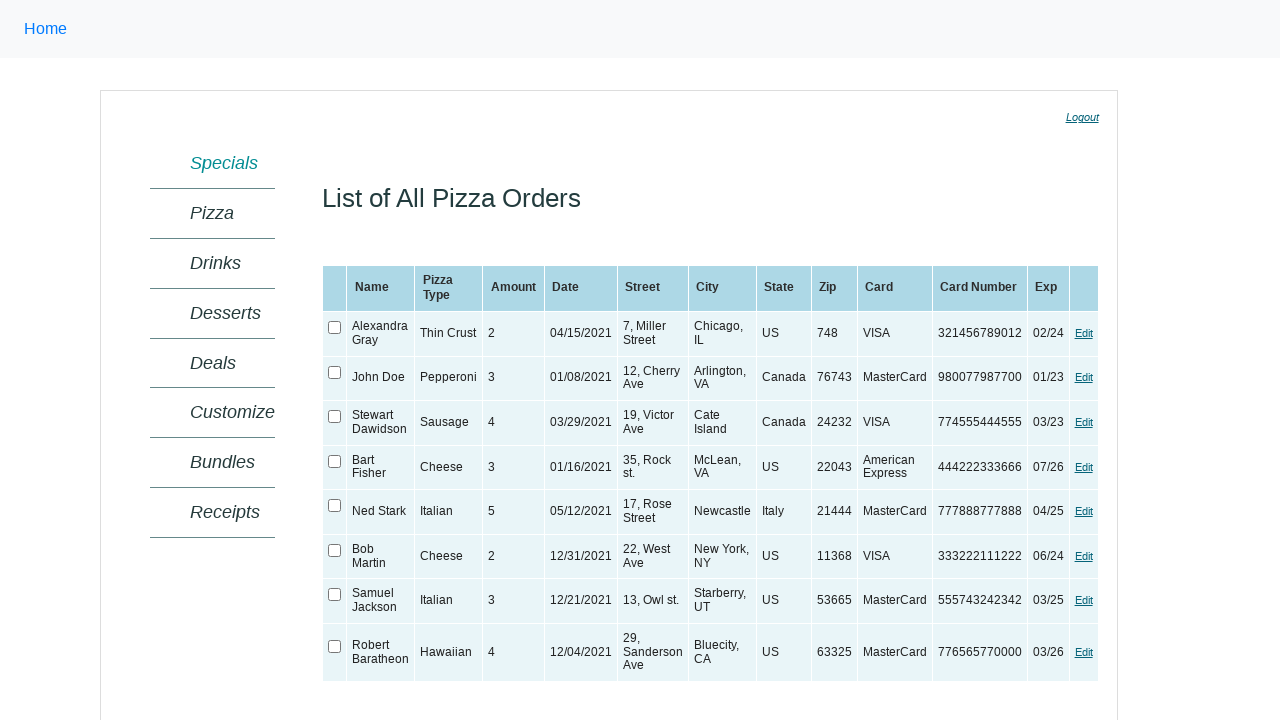

Checked checkbox 0 at (335, 328) on xpath=//table[@id='ctl00_MainContent_orderGrid'] >> xpath=//input[@type='checkbo
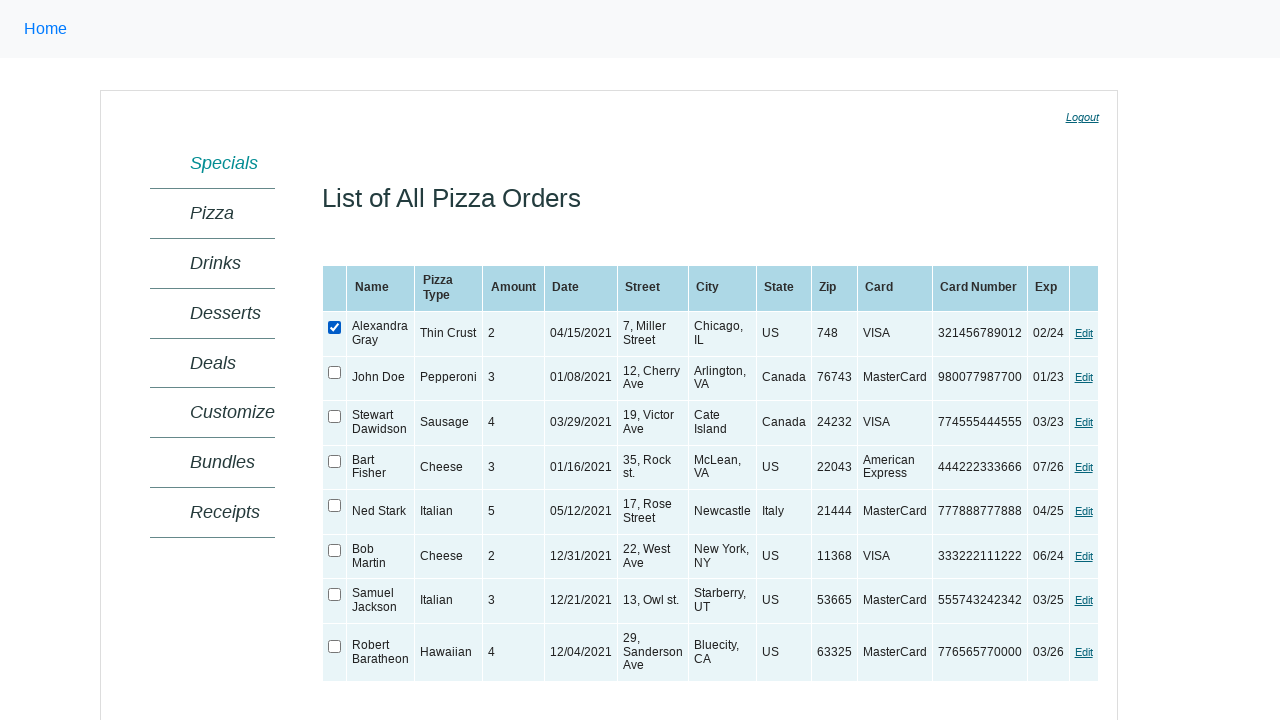

Verified that checkbox 0 is now checked
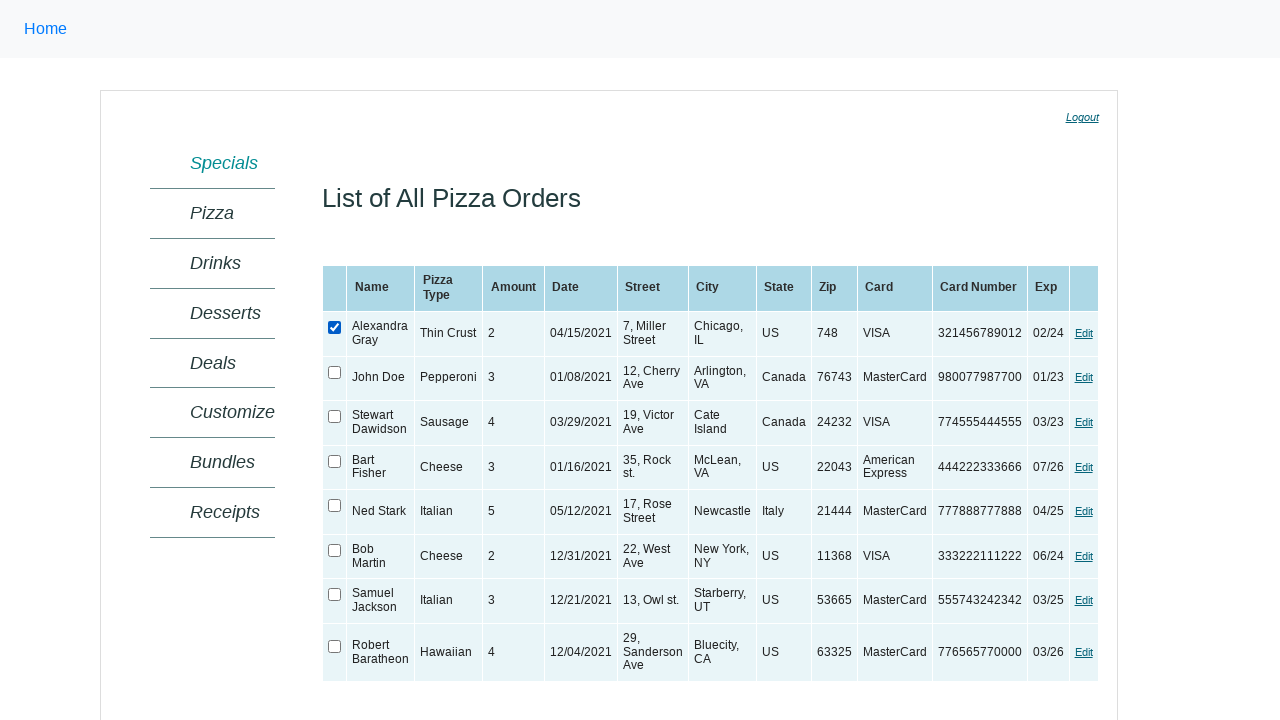

Verified that checkbox 1 is initially unchecked
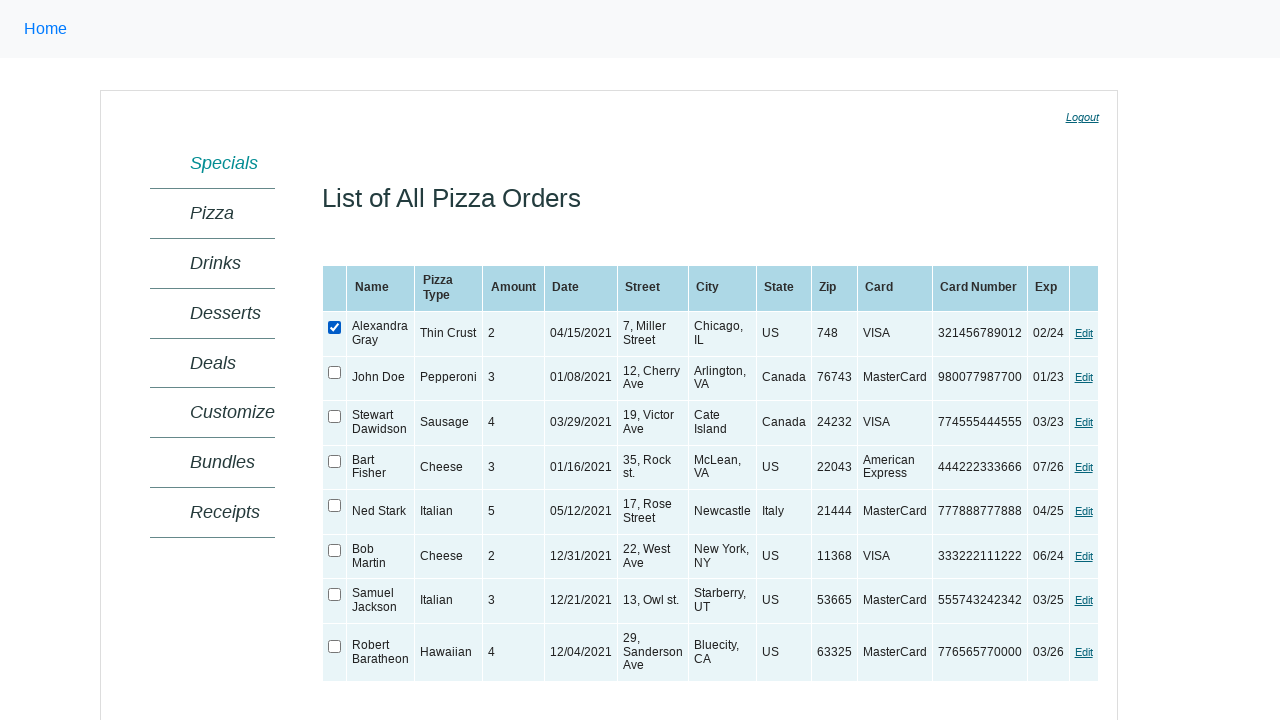

Checked checkbox 1 at (335, 372) on xpath=//table[@id='ctl00_MainContent_orderGrid'] >> xpath=//input[@type='checkbo
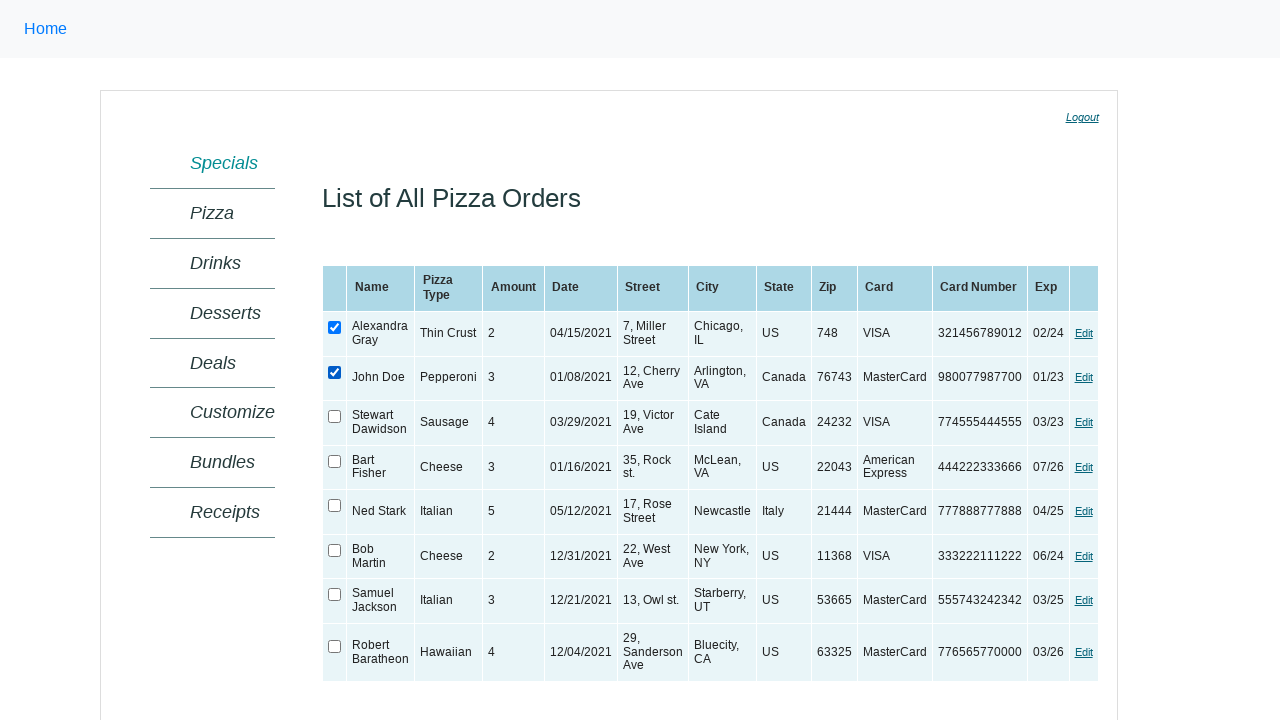

Verified that checkbox 1 is now checked
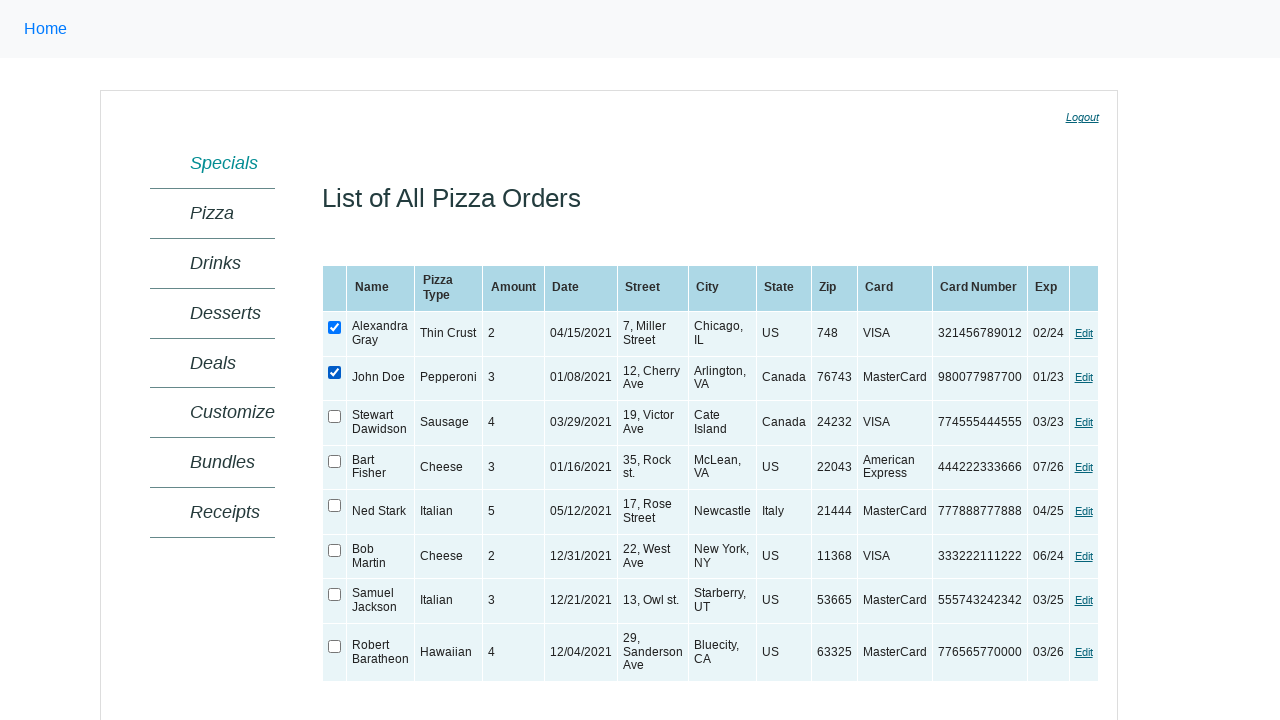

Verified that checkbox 2 is initially unchecked
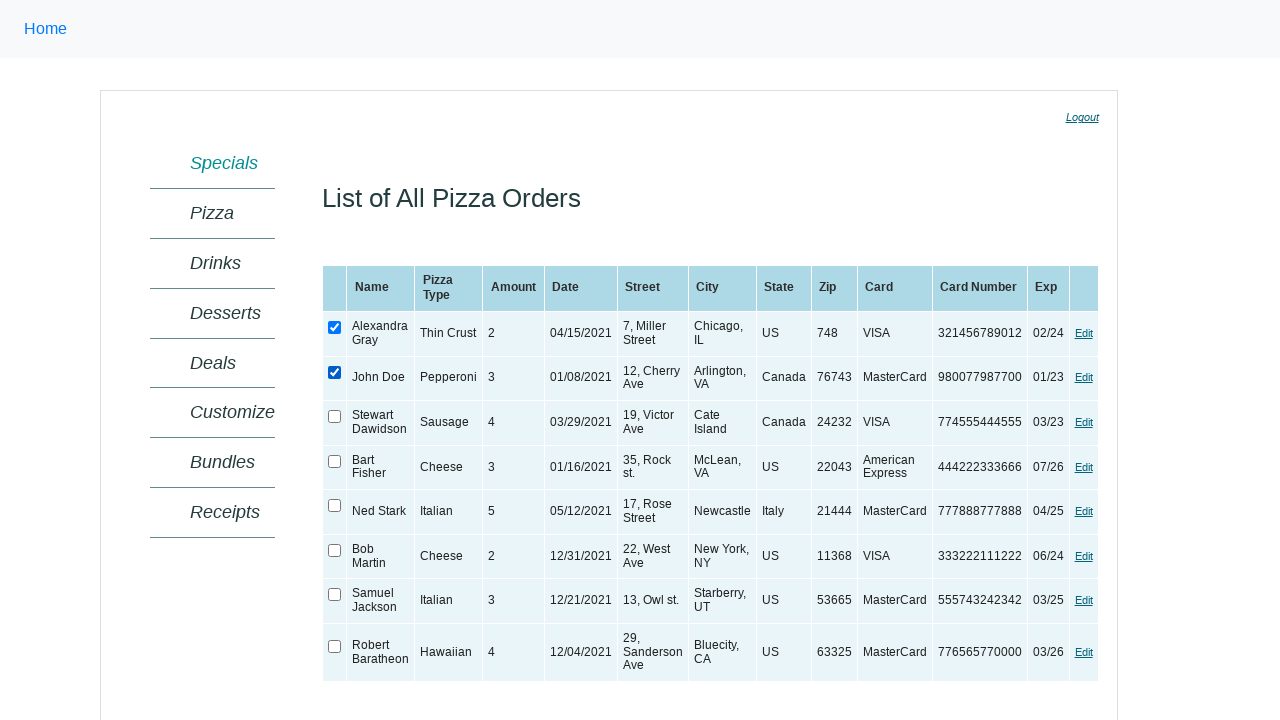

Checked checkbox 2 at (335, 417) on xpath=//table[@id='ctl00_MainContent_orderGrid'] >> xpath=//input[@type='checkbo
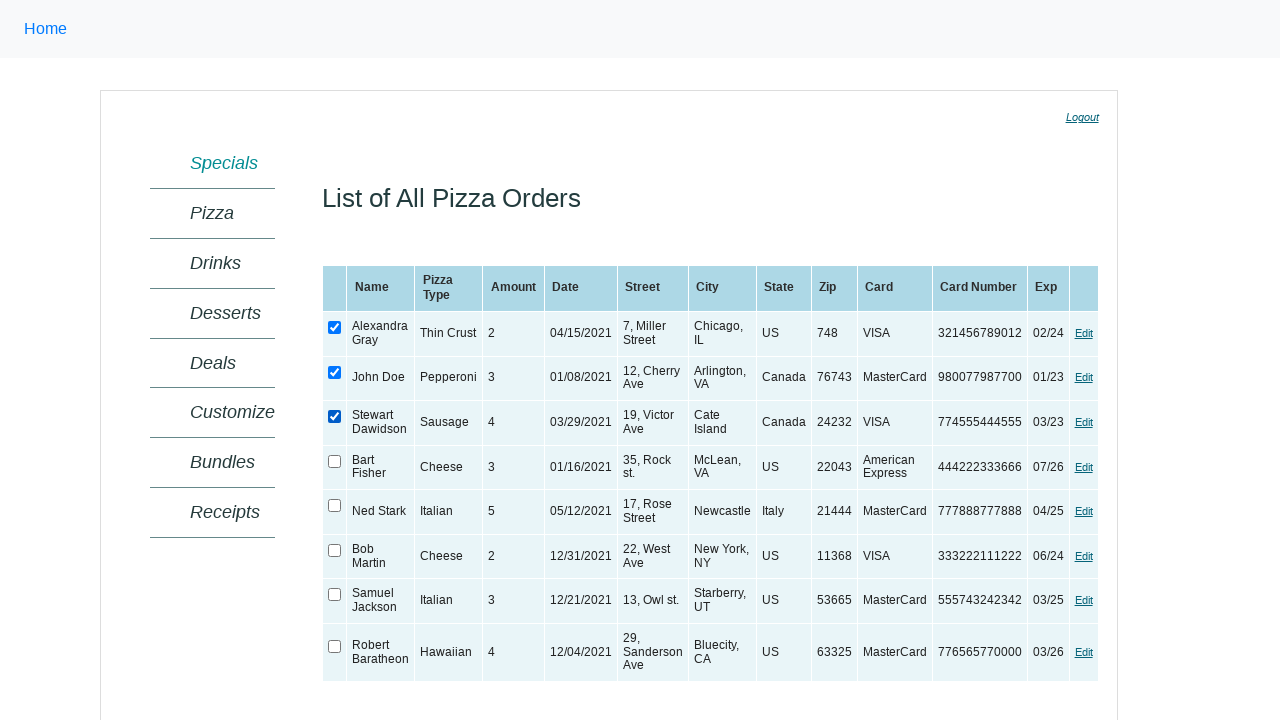

Verified that checkbox 2 is now checked
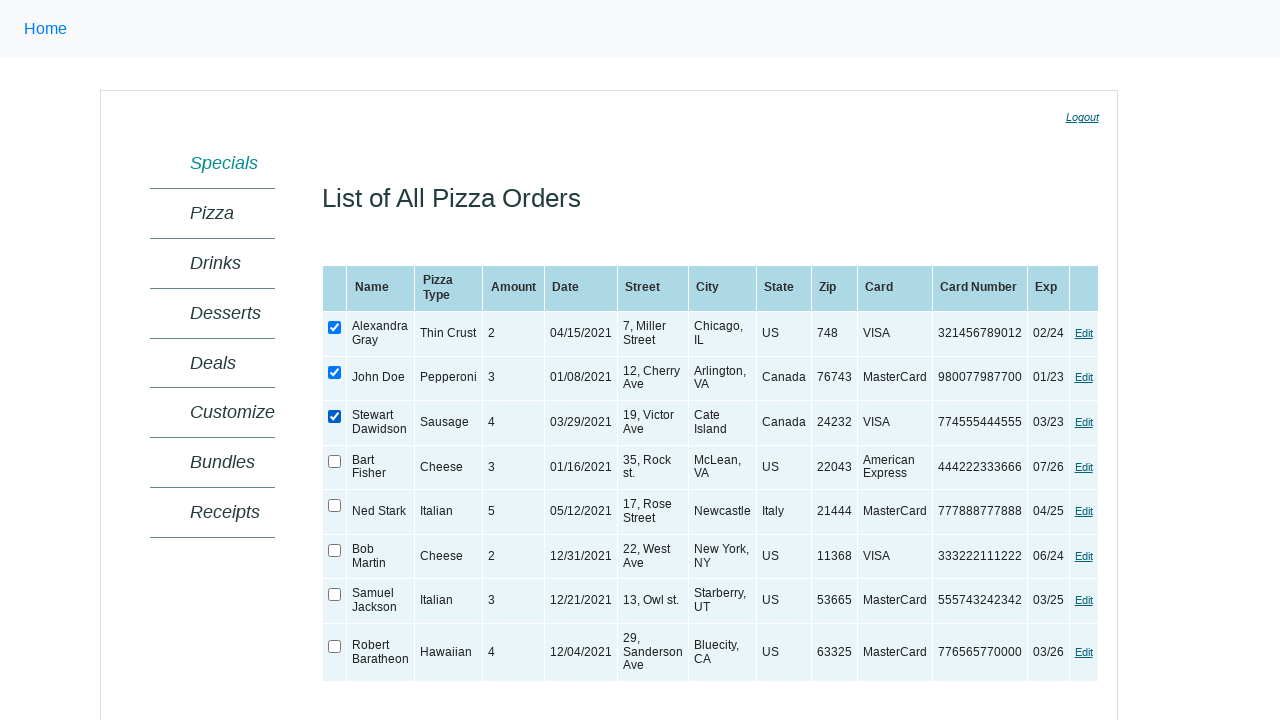

Verified that checkbox 3 is initially unchecked
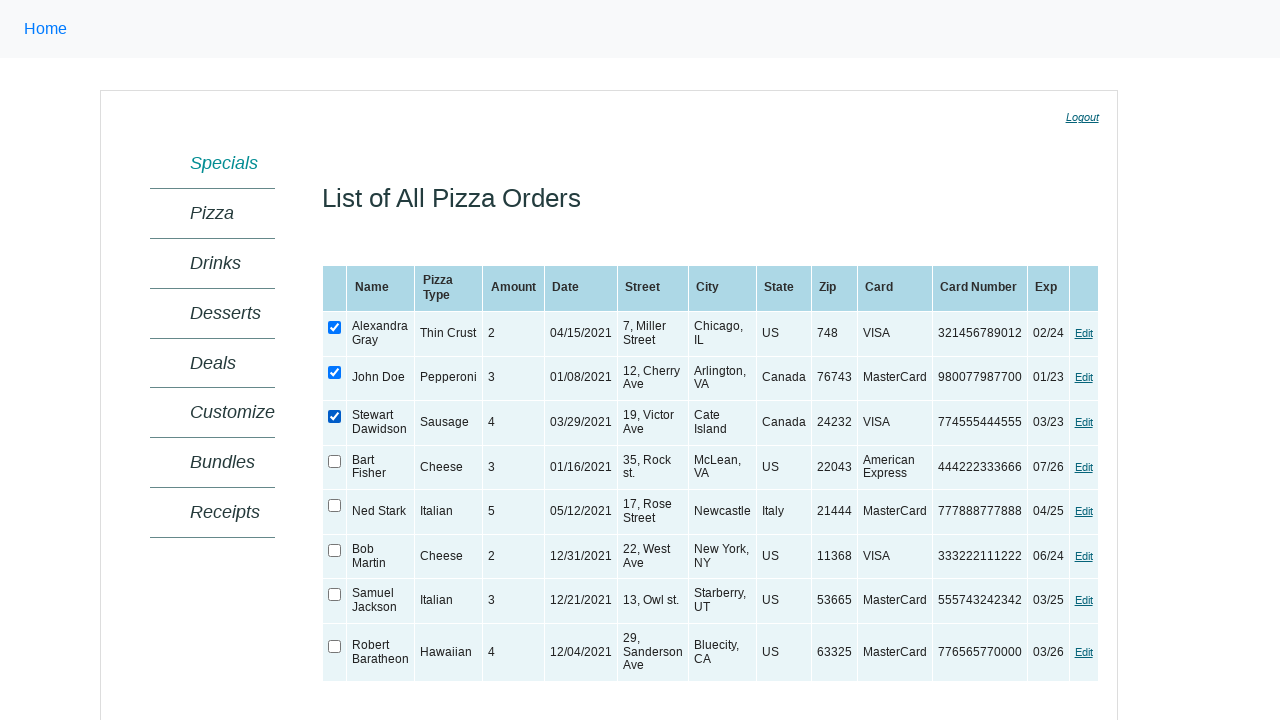

Checked checkbox 3 at (335, 461) on xpath=//table[@id='ctl00_MainContent_orderGrid'] >> xpath=//input[@type='checkbo
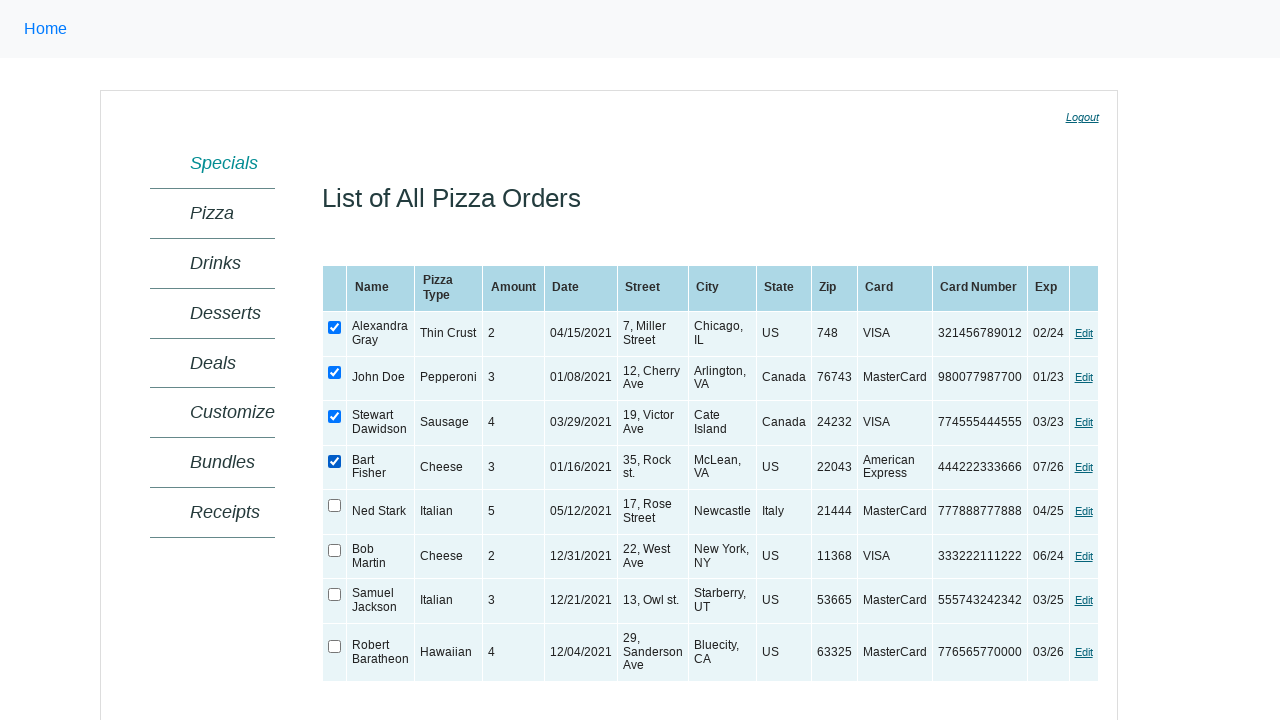

Verified that checkbox 3 is now checked
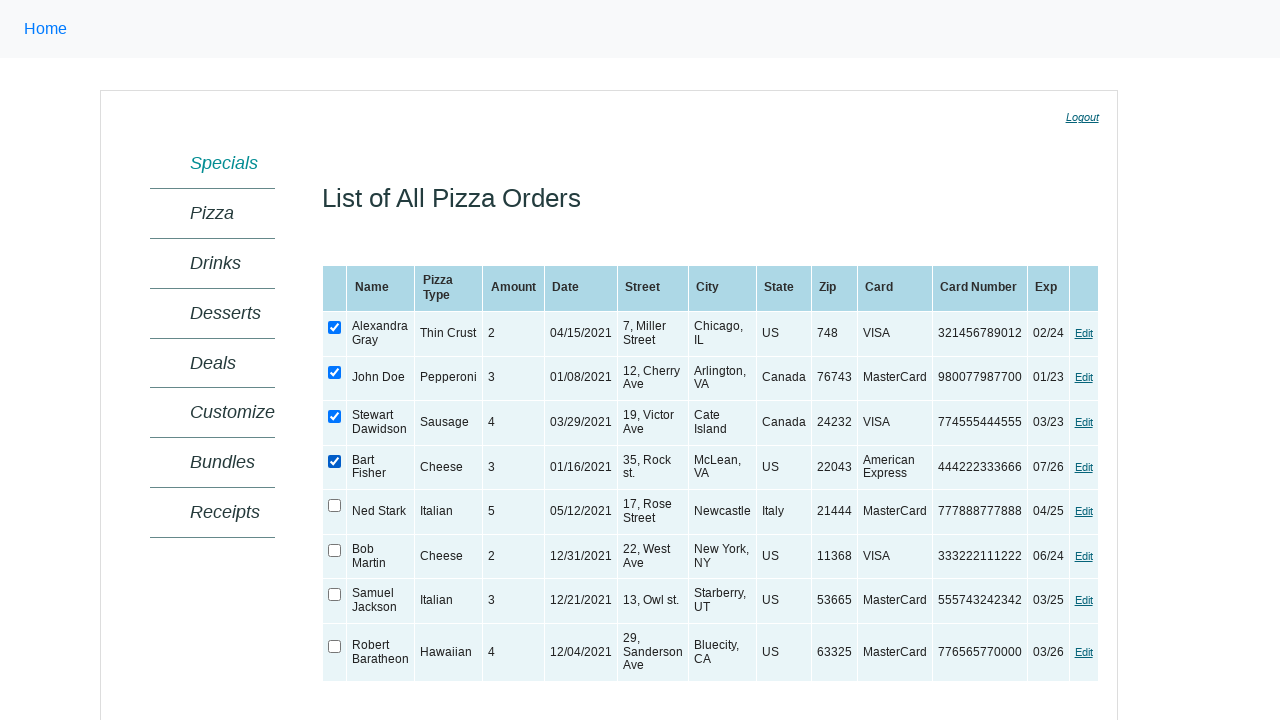

Verified that checkbox 4 is initially unchecked
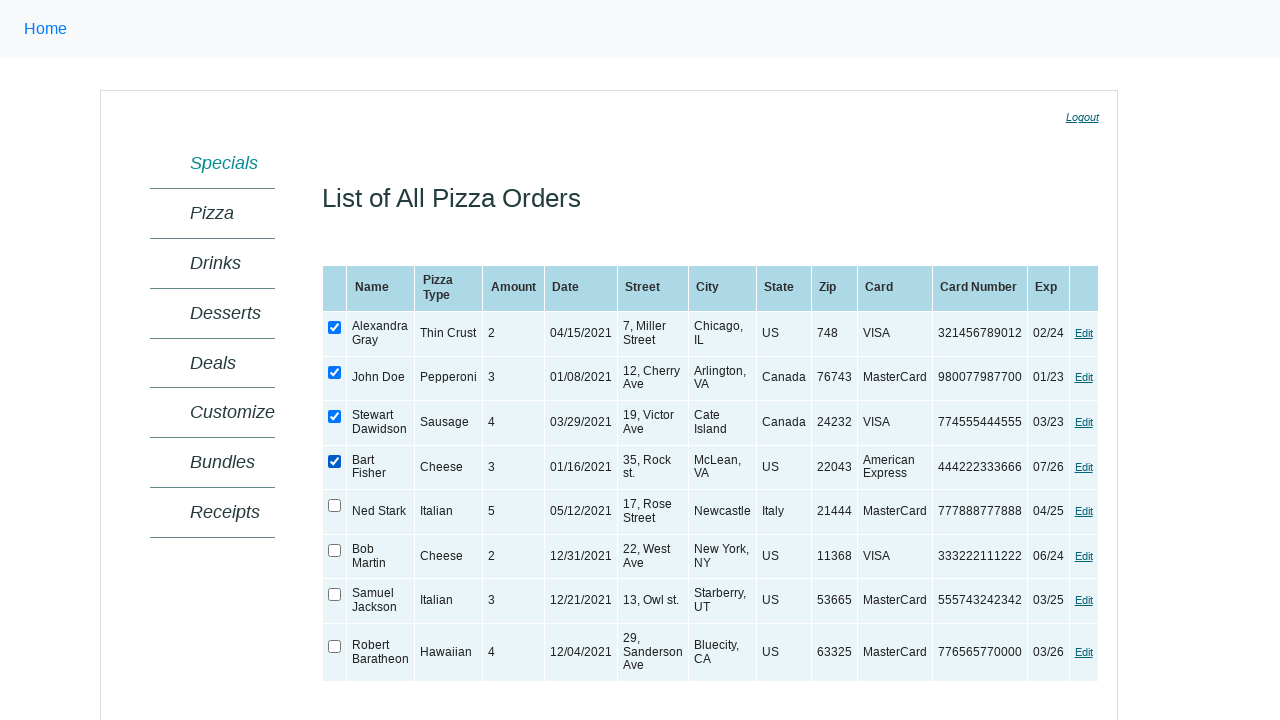

Checked checkbox 4 at (335, 506) on xpath=//table[@id='ctl00_MainContent_orderGrid'] >> xpath=//input[@type='checkbo
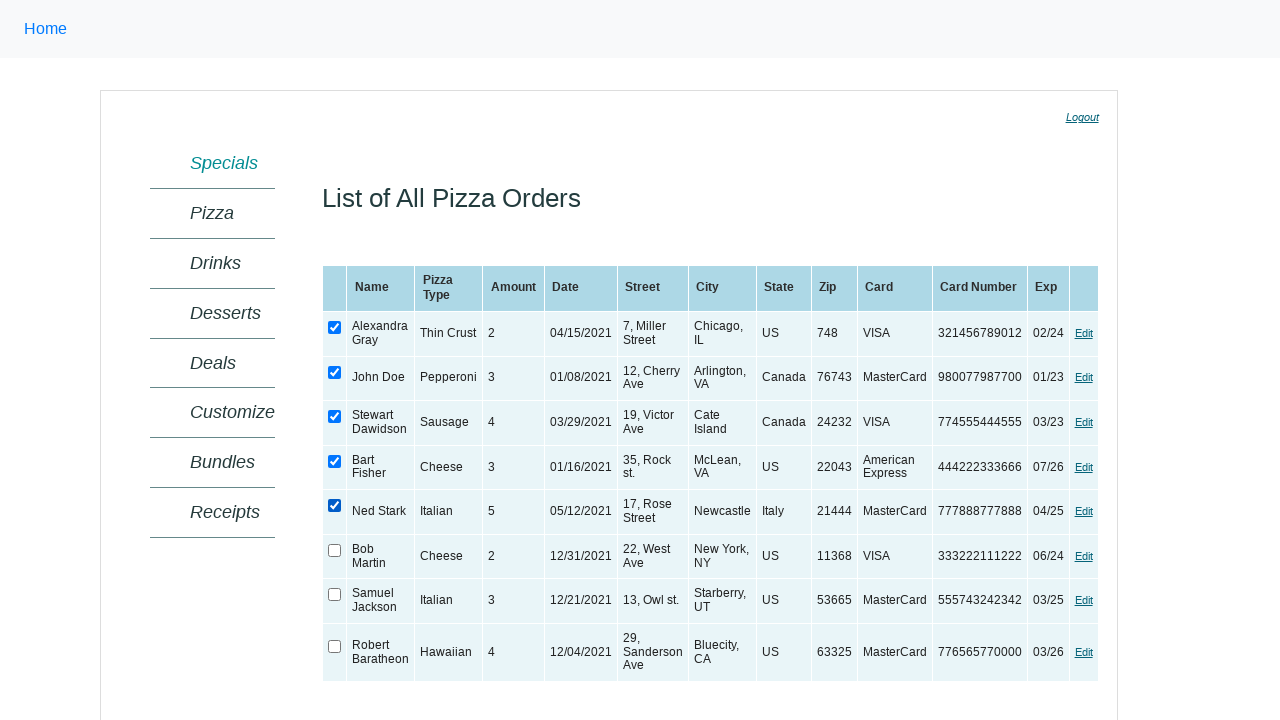

Verified that checkbox 4 is now checked
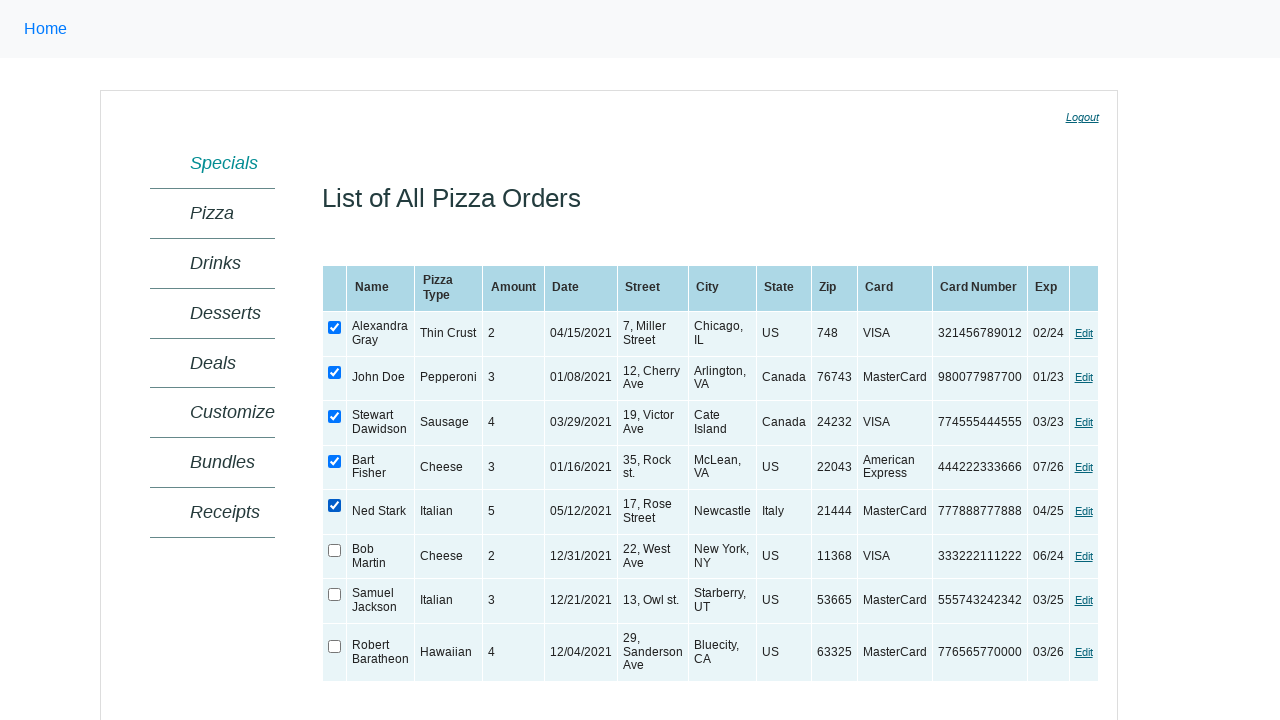

Verified that checkbox 5 is initially unchecked
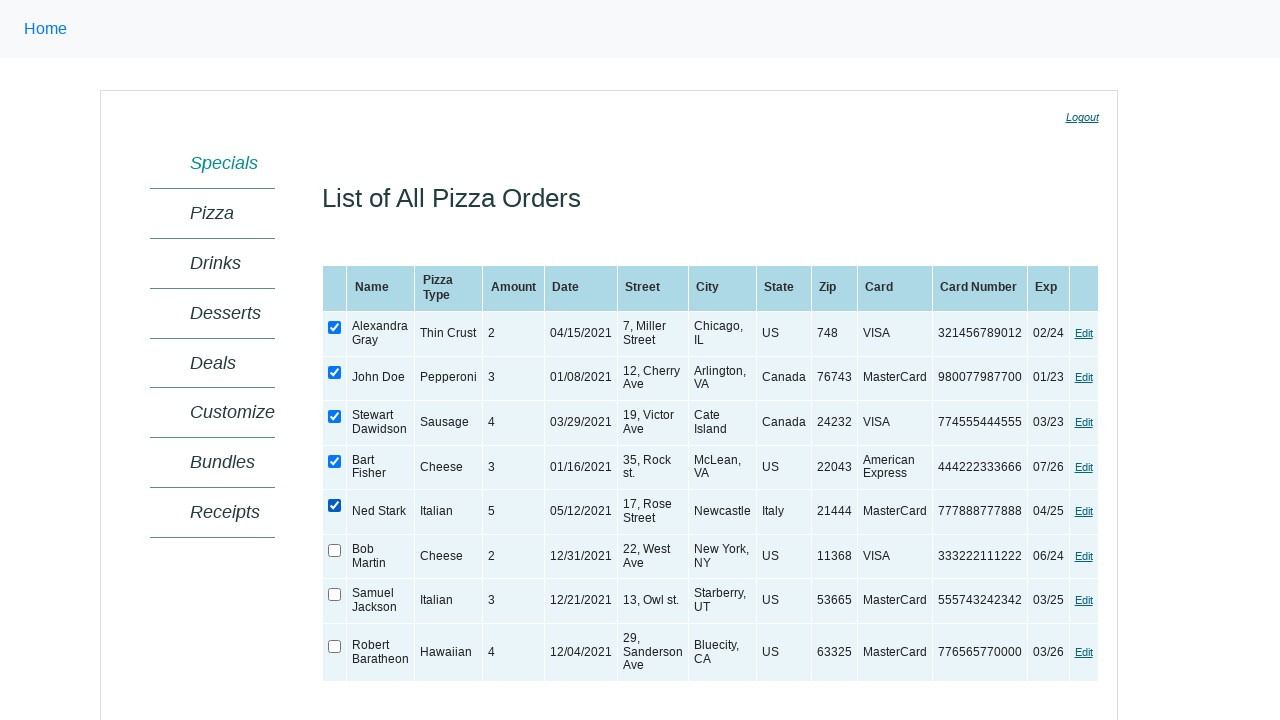

Checked checkbox 5 at (335, 550) on xpath=//table[@id='ctl00_MainContent_orderGrid'] >> xpath=//input[@type='checkbo
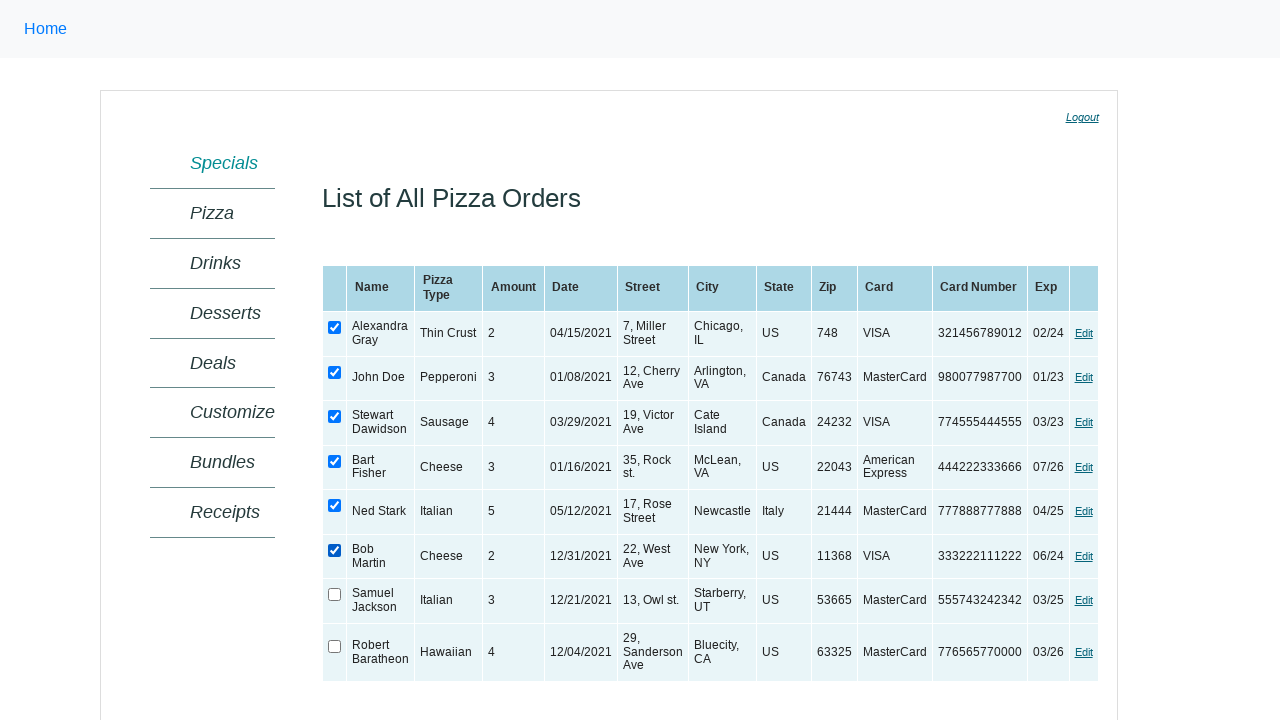

Verified that checkbox 5 is now checked
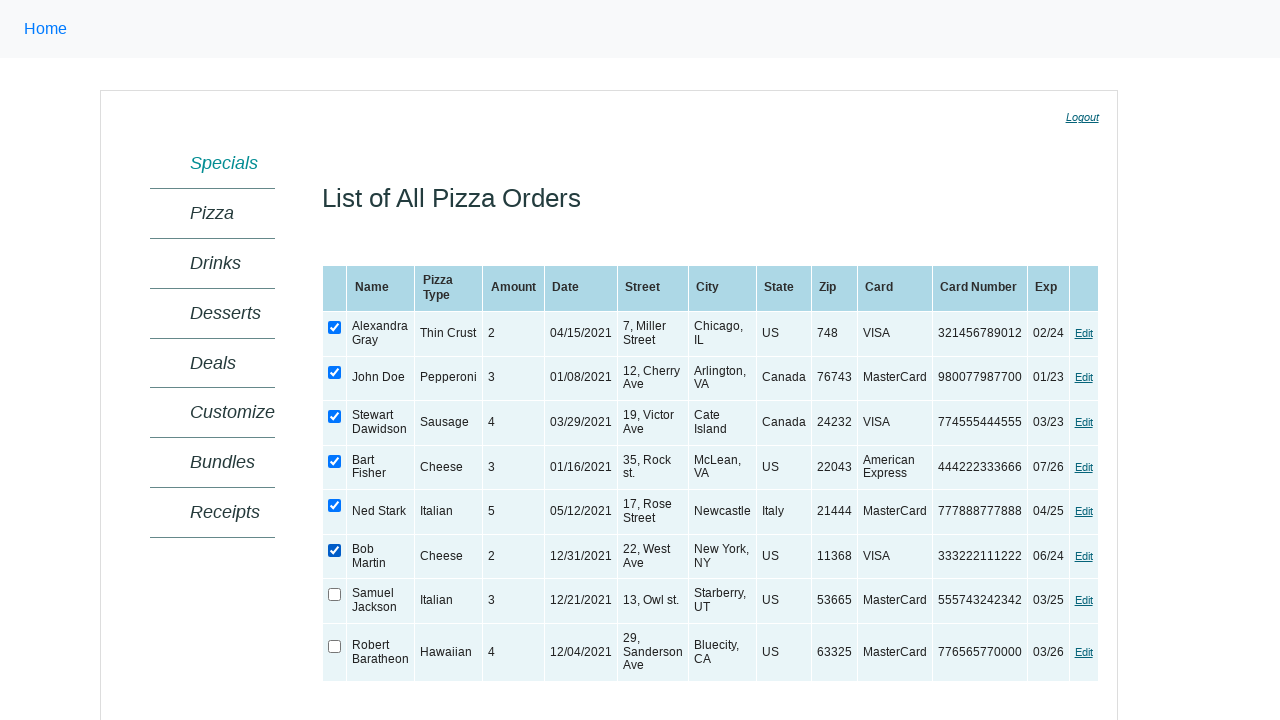

Verified that checkbox 6 is initially unchecked
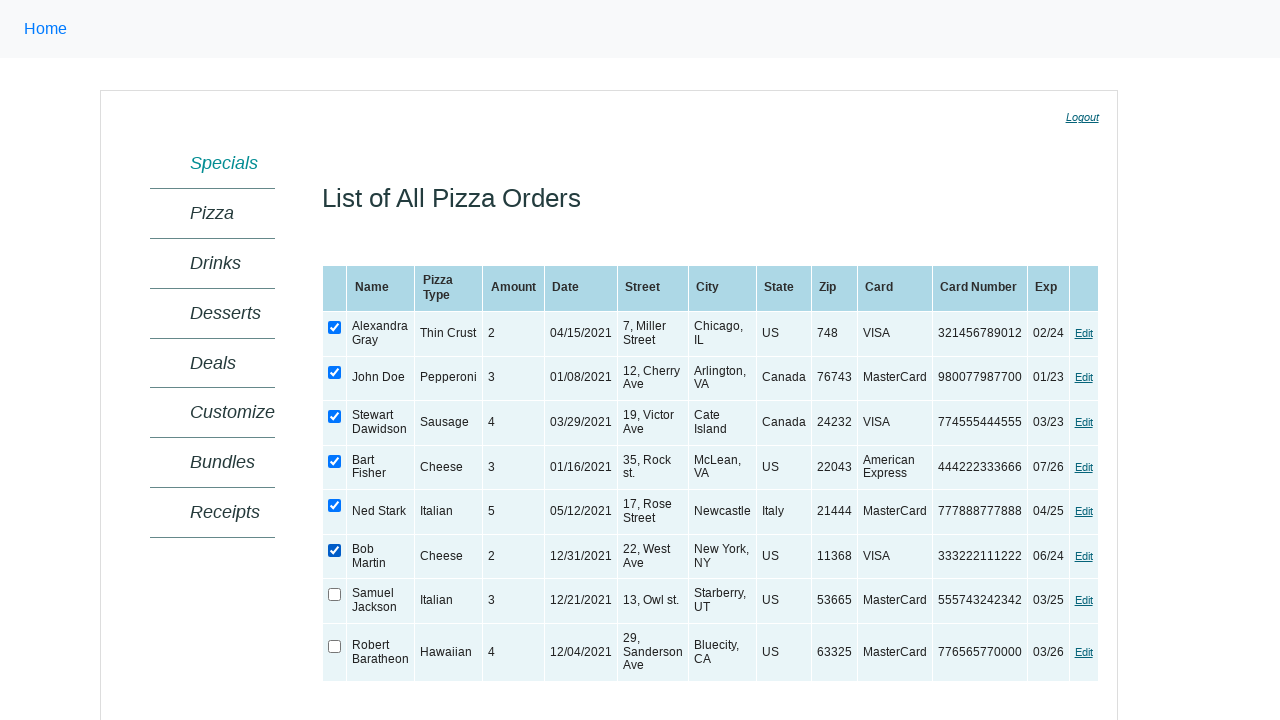

Checked checkbox 6 at (335, 595) on xpath=//table[@id='ctl00_MainContent_orderGrid'] >> xpath=//input[@type='checkbo
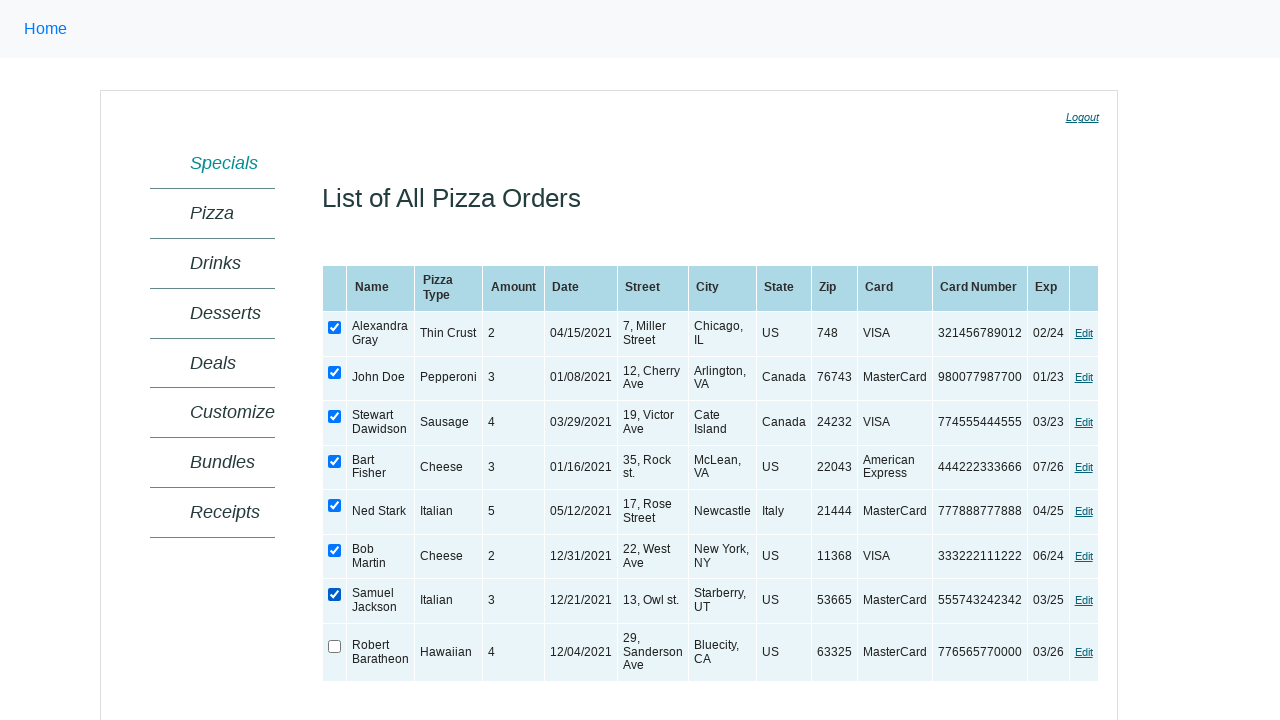

Verified that checkbox 6 is now checked
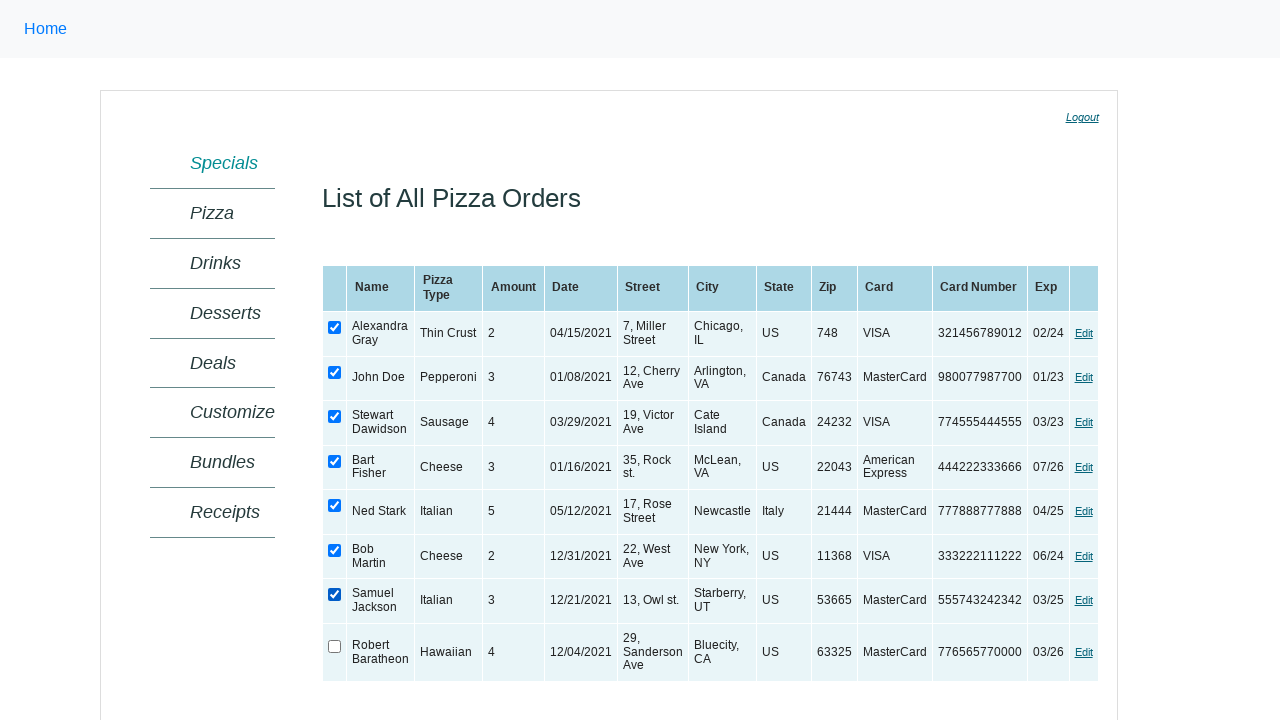

Verified that checkbox 7 is initially unchecked
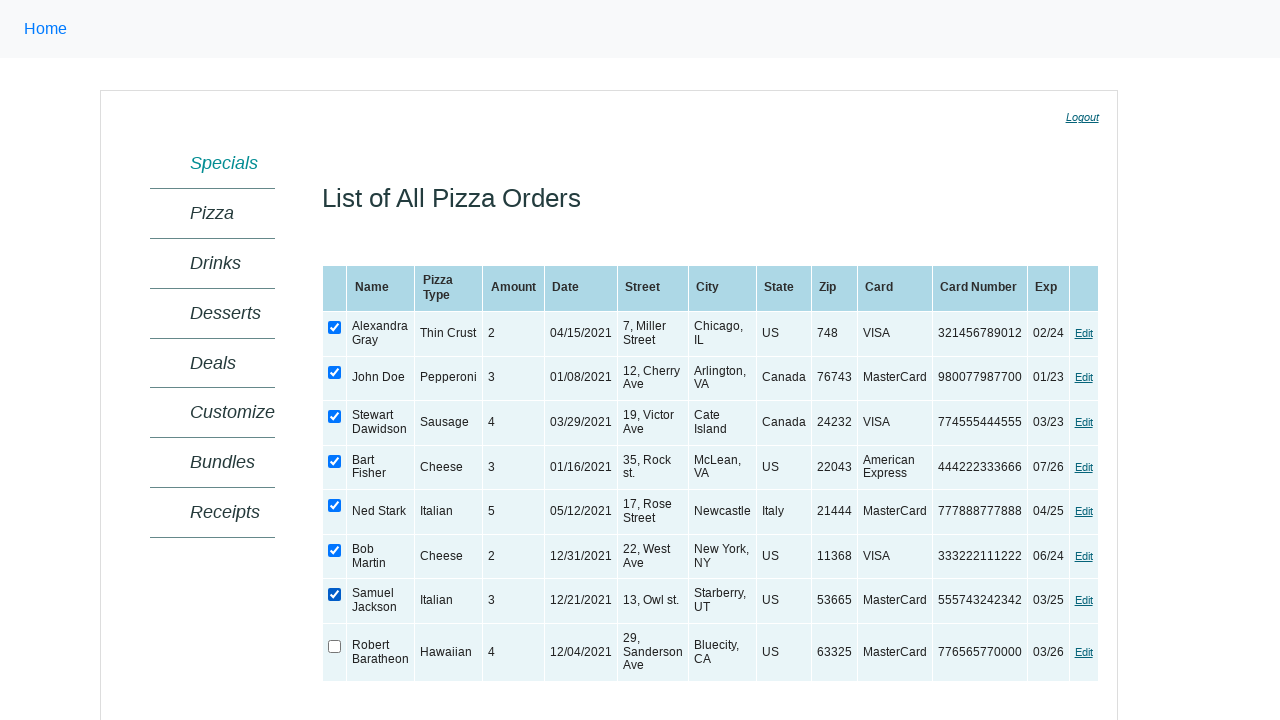

Checked checkbox 7 at (335, 646) on xpath=//table[@id='ctl00_MainContent_orderGrid'] >> xpath=//input[@type='checkbo
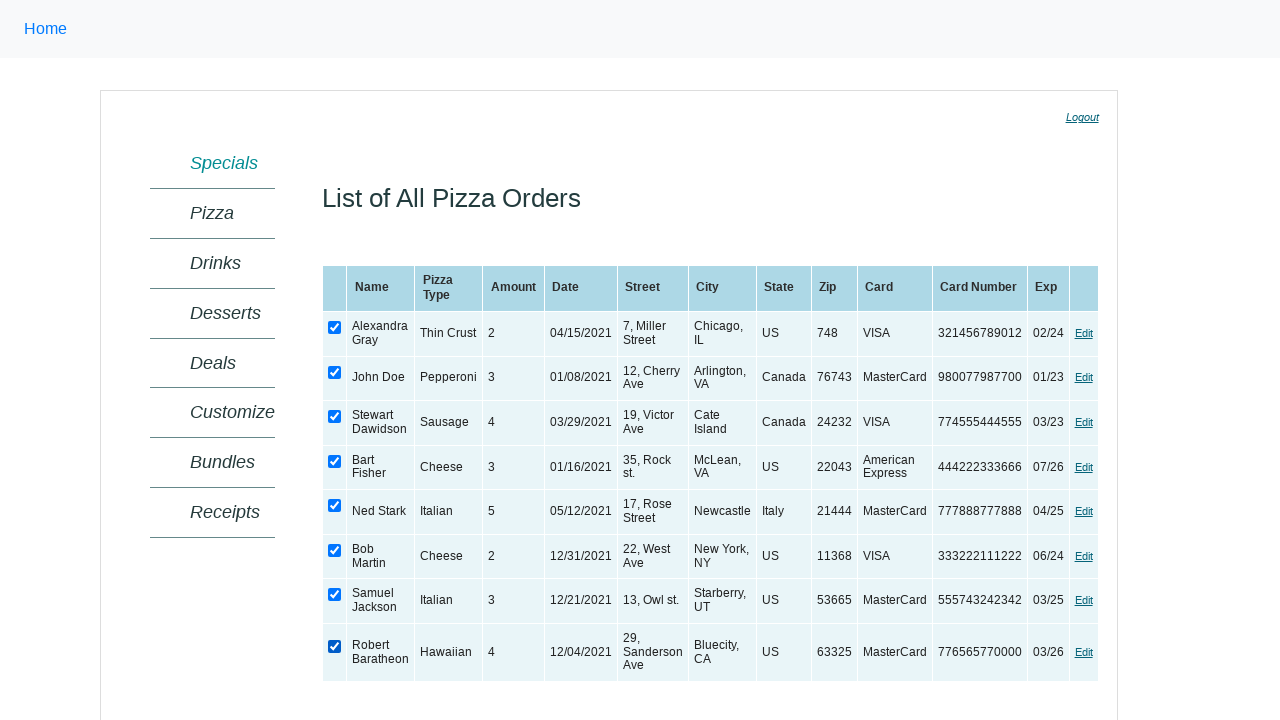

Verified that checkbox 7 is now checked
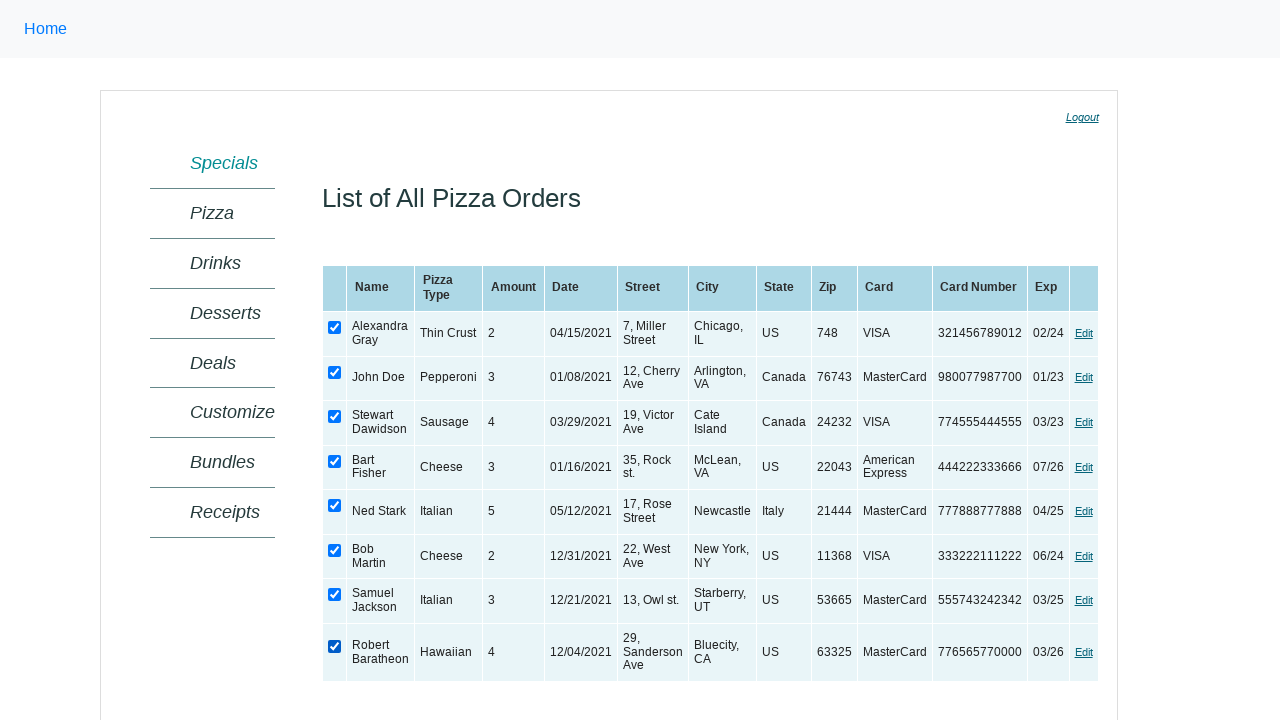

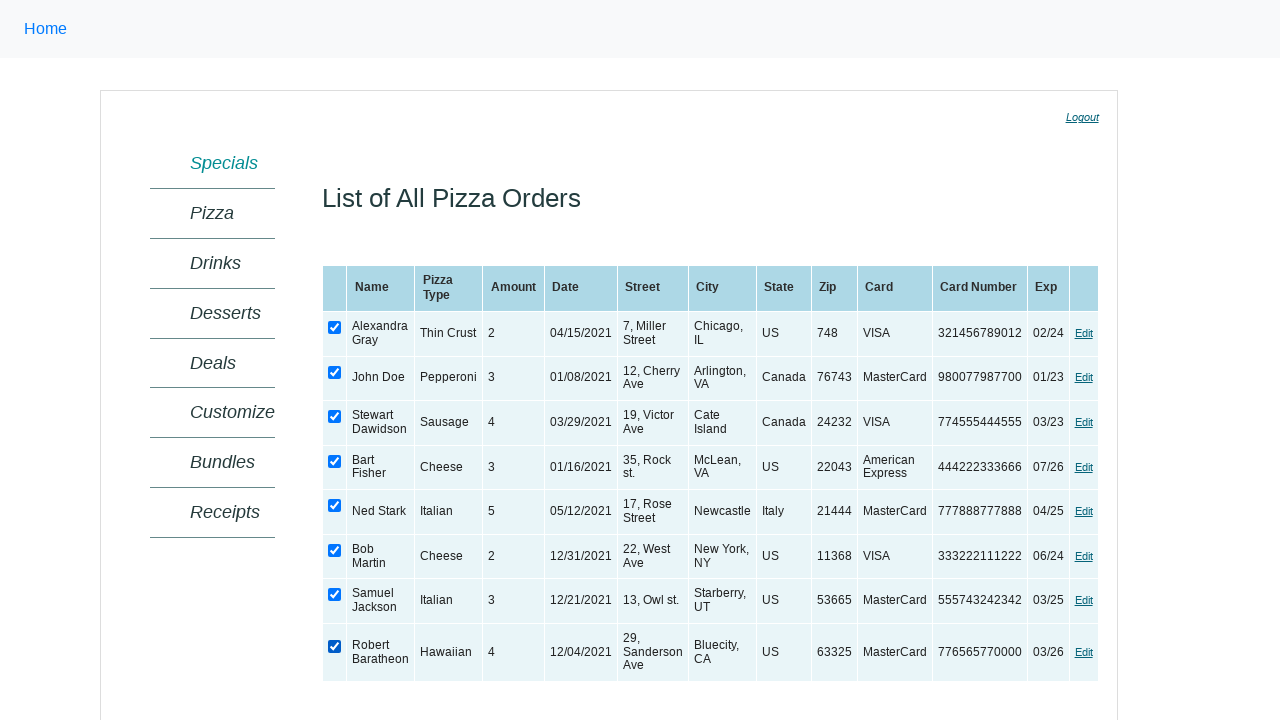